Tests dialog handling by clicking a button that triggers a confirmation dialog and accepting it

Starting URL: https://zimaev.github.io/dialog/

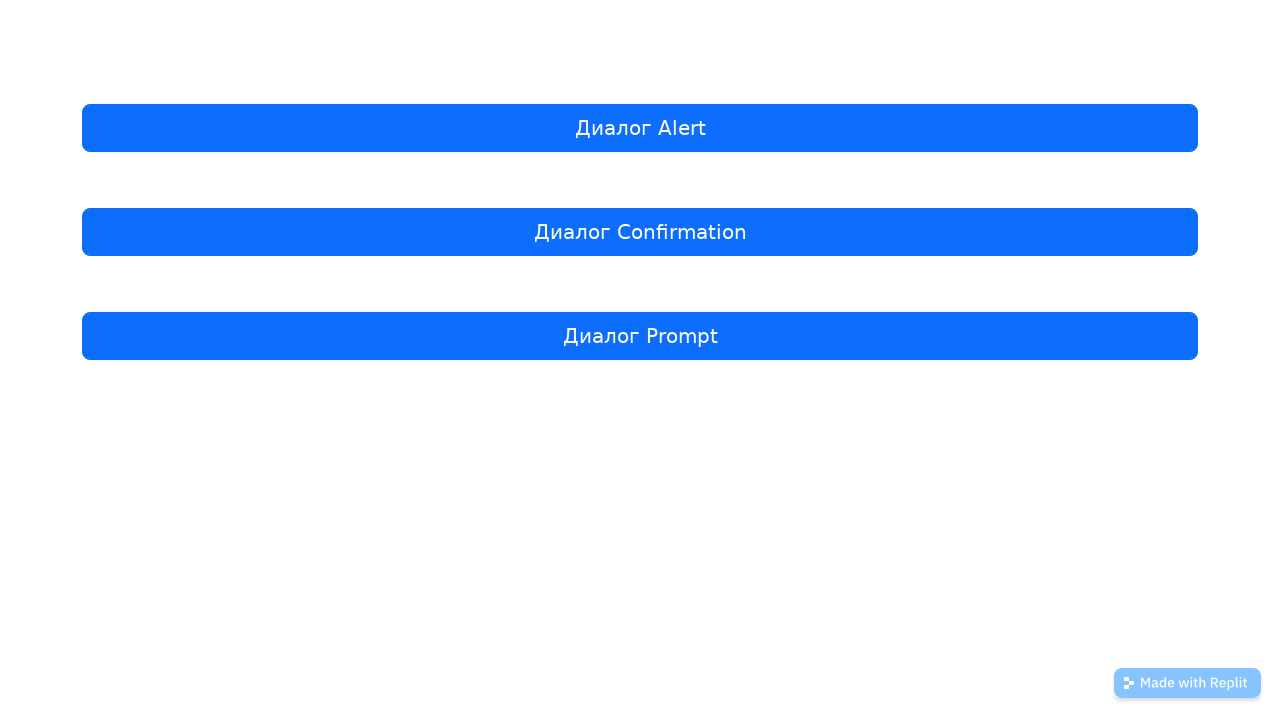

Set up dialog handler to automatically accept dialogs
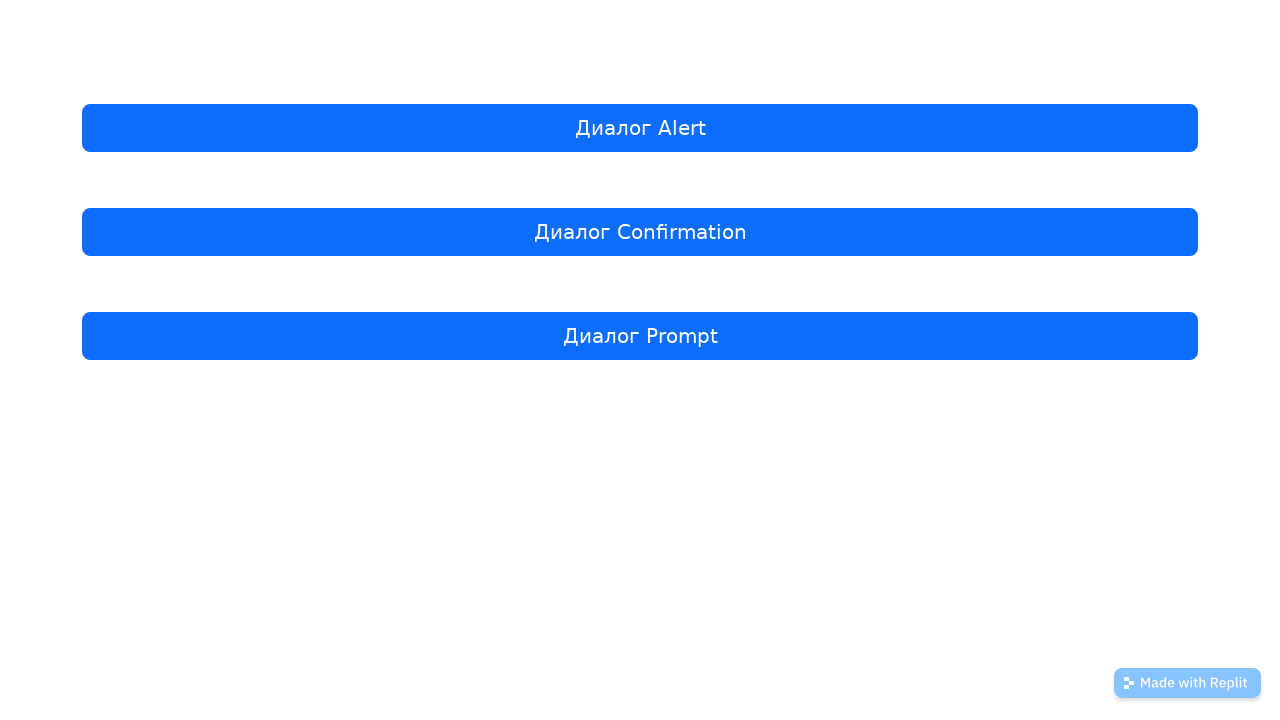

Clicked the 'Диалог Confirmation' button to trigger dialog at (640, 232) on internal:text="\u0414\u0438\u0430\u043b\u043e\u0433 Confirmation"i
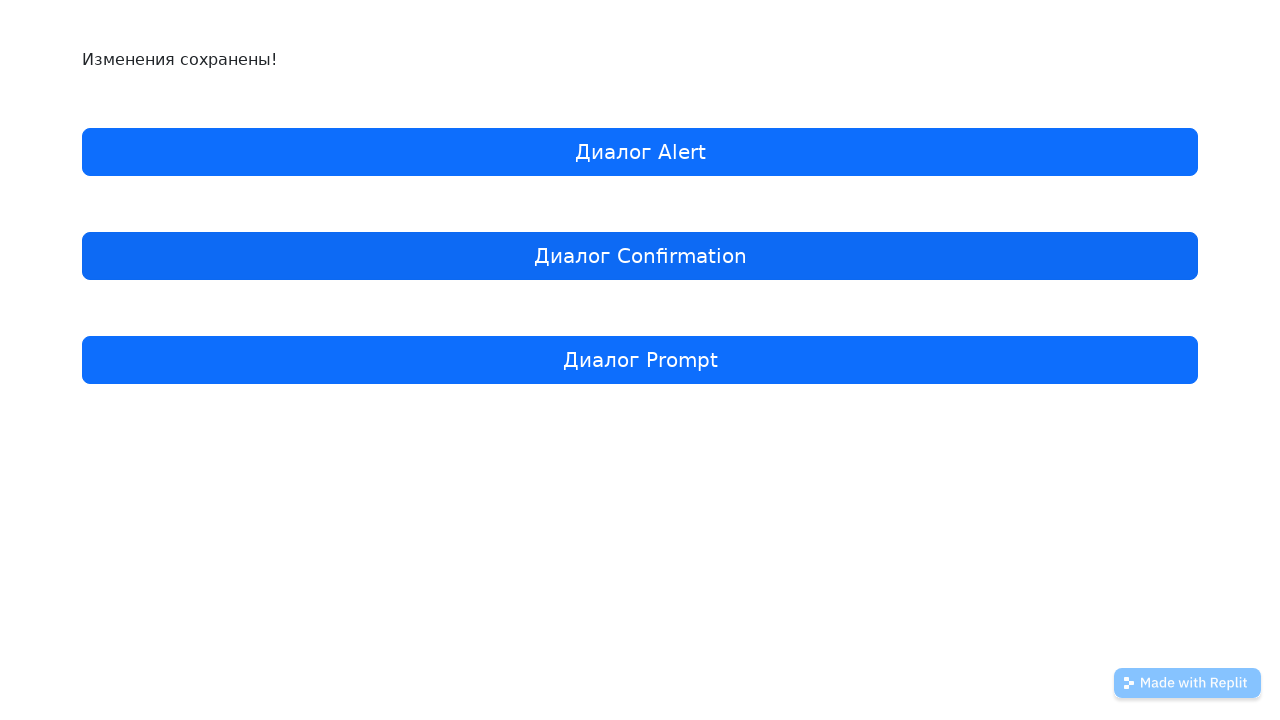

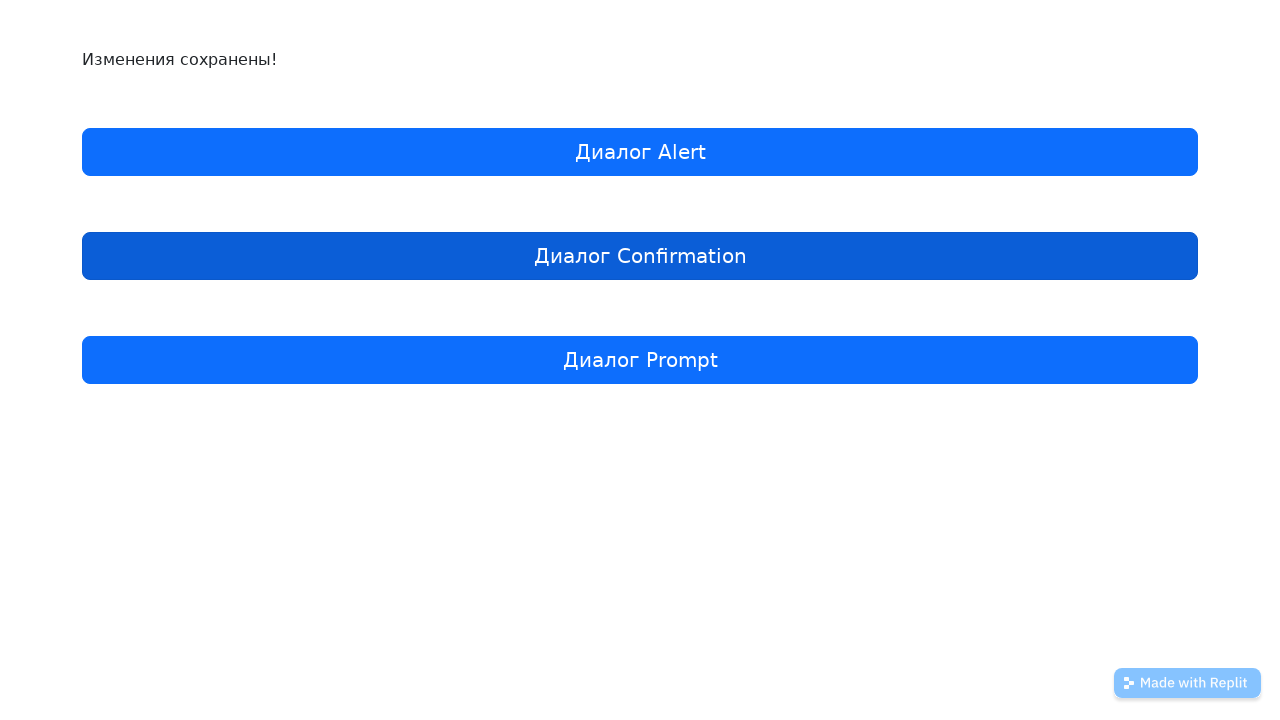